Tests Rediff mail login by clicking proceed without credentials and handling the alert popup

Starting URL: https://mail.rediff.com/cgi-bin/login.cgi

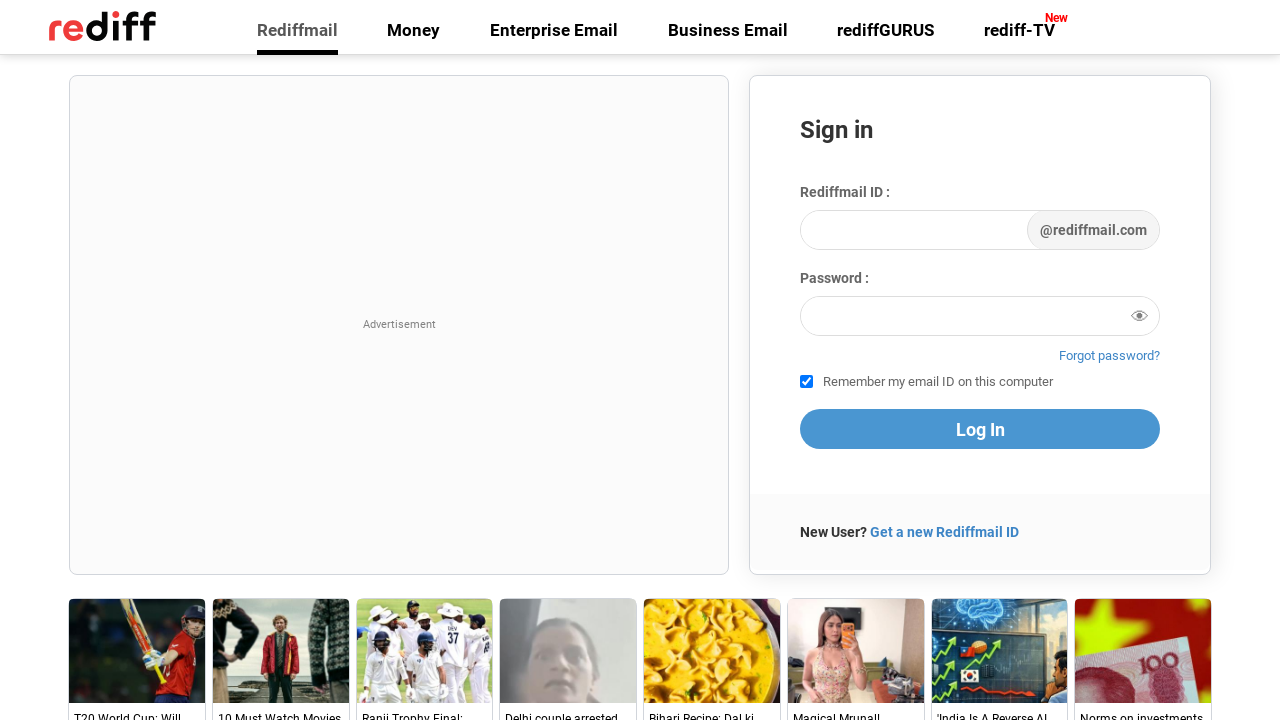

Clicked proceed button without entering credentials at (980, 429) on button[name='proceed']
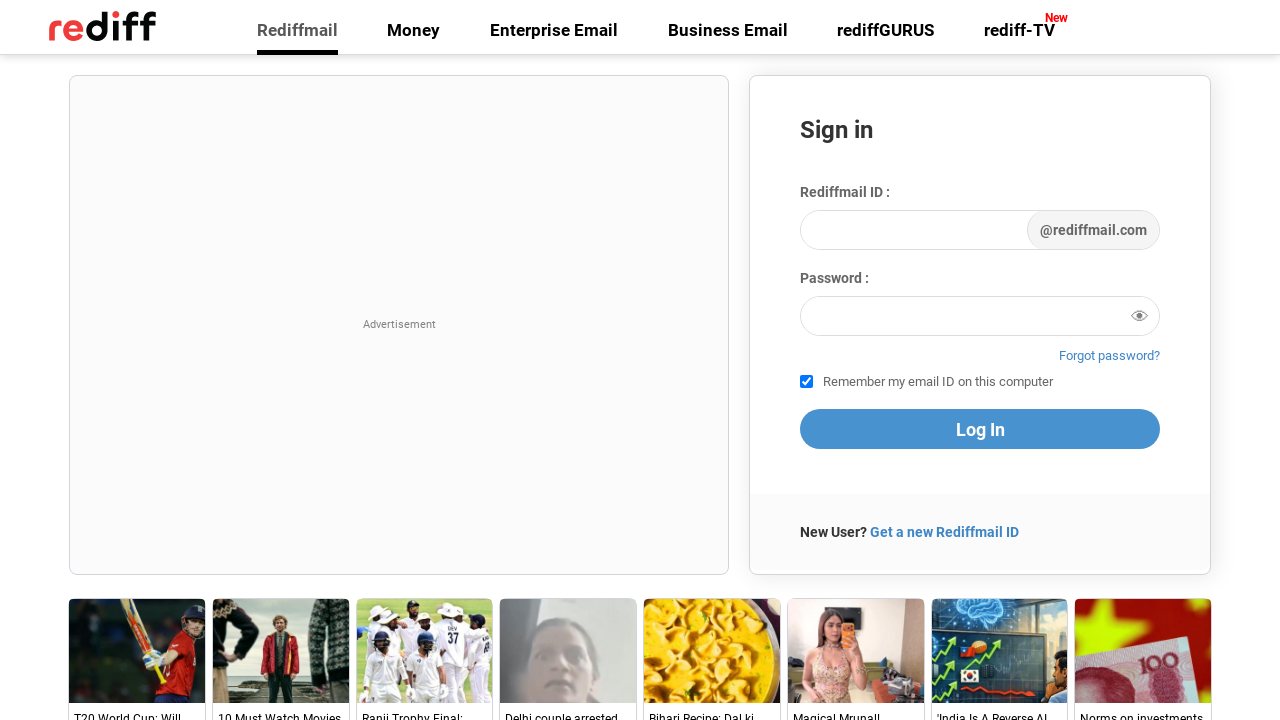

Set up dialog handler to accept alert popup
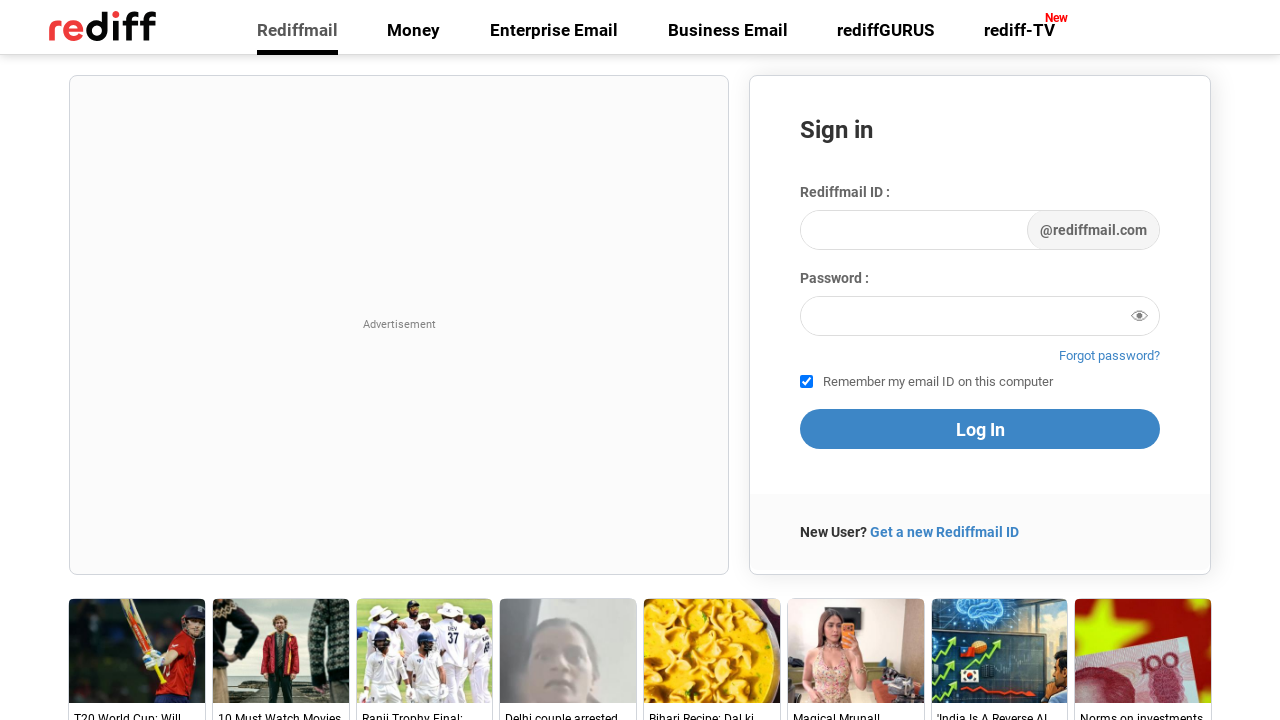

Filled username field with 'India123' after alert was dismissed on #login1
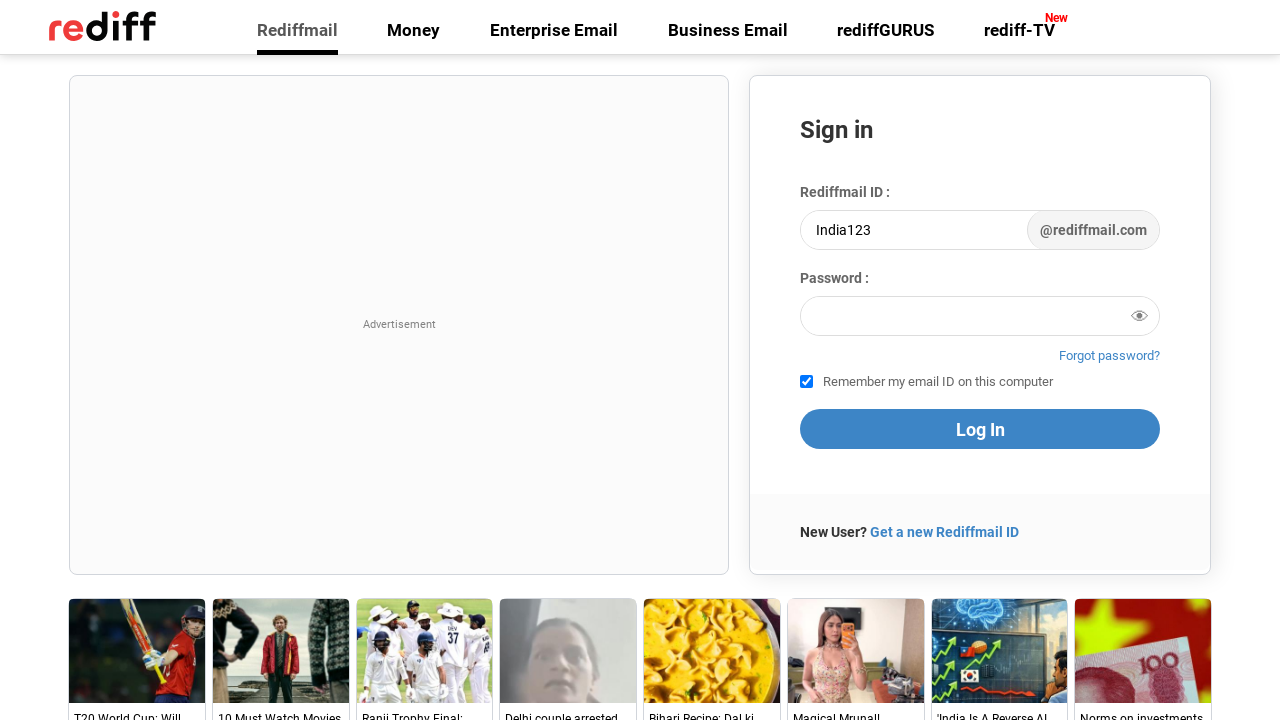

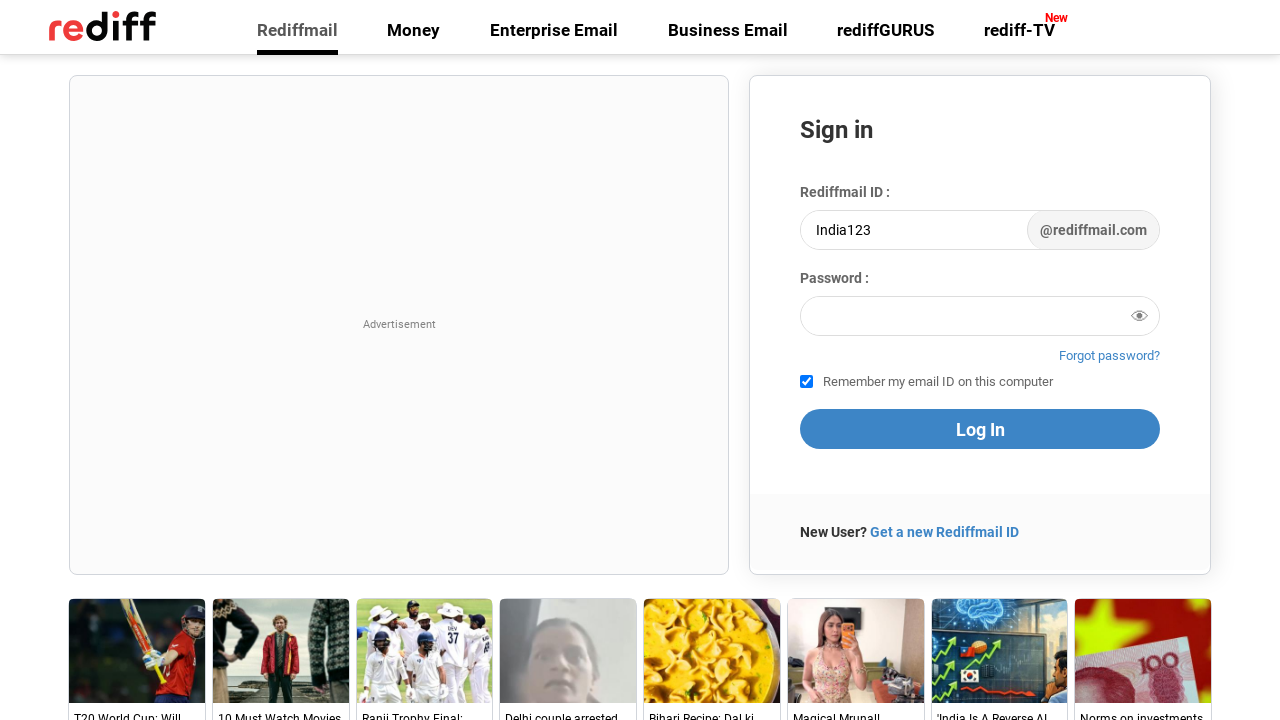